Tests creating a todo item in TodoMVC by filling the input field and pressing Enter, then verifying the item appears in the list

Starting URL: https://demo.playwright.dev/todomvc/

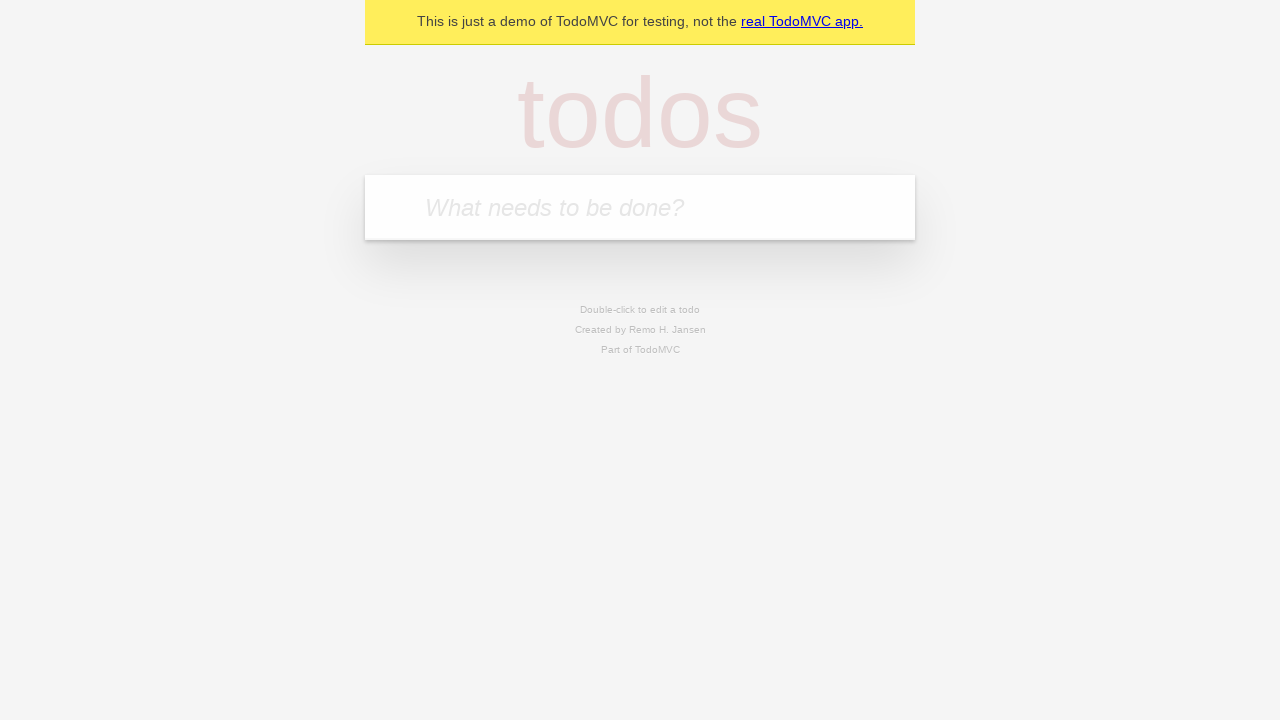

Filled new todo input with 'Buy some bread' on .new-todo
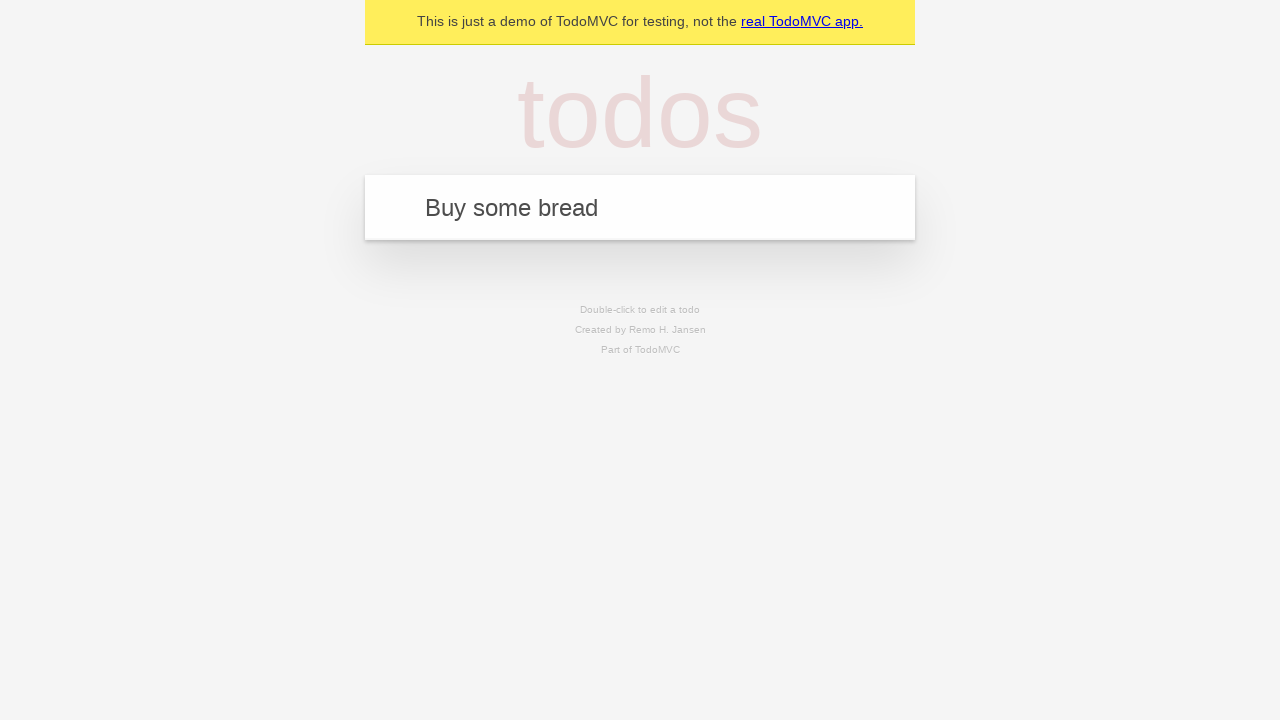

Pressed Enter to create the todo item on .new-todo
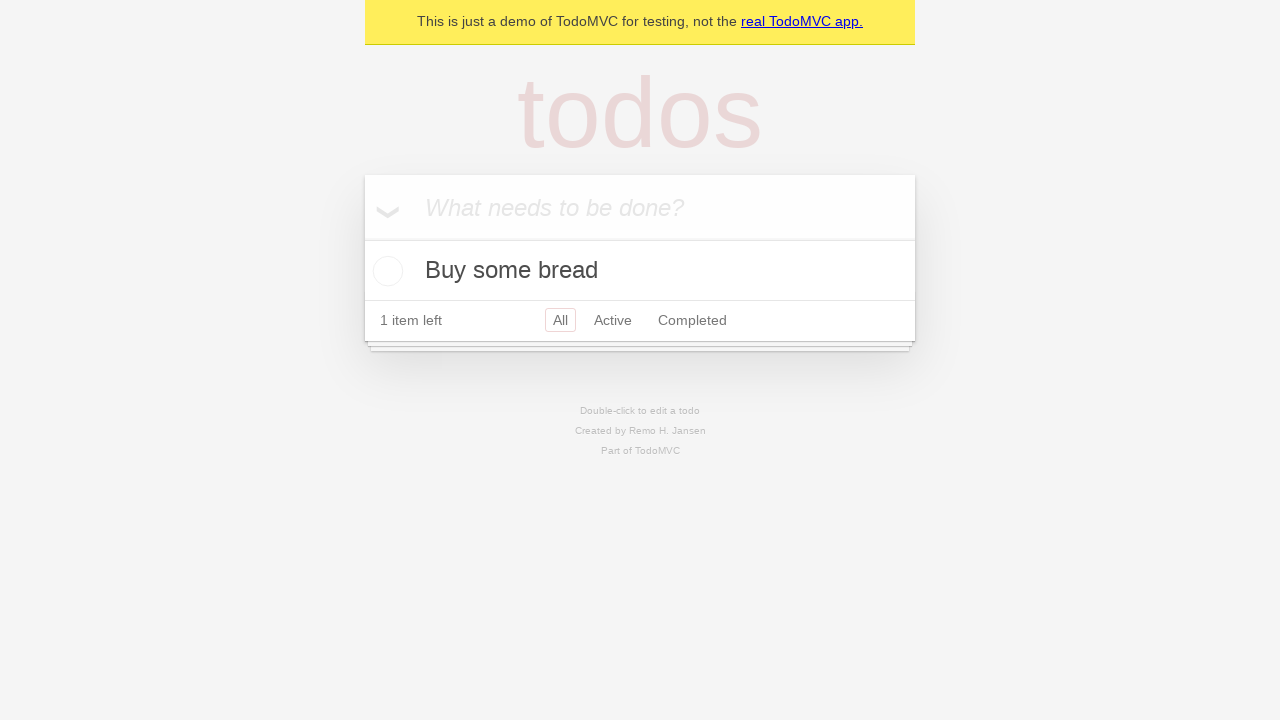

Todo item appeared in the list
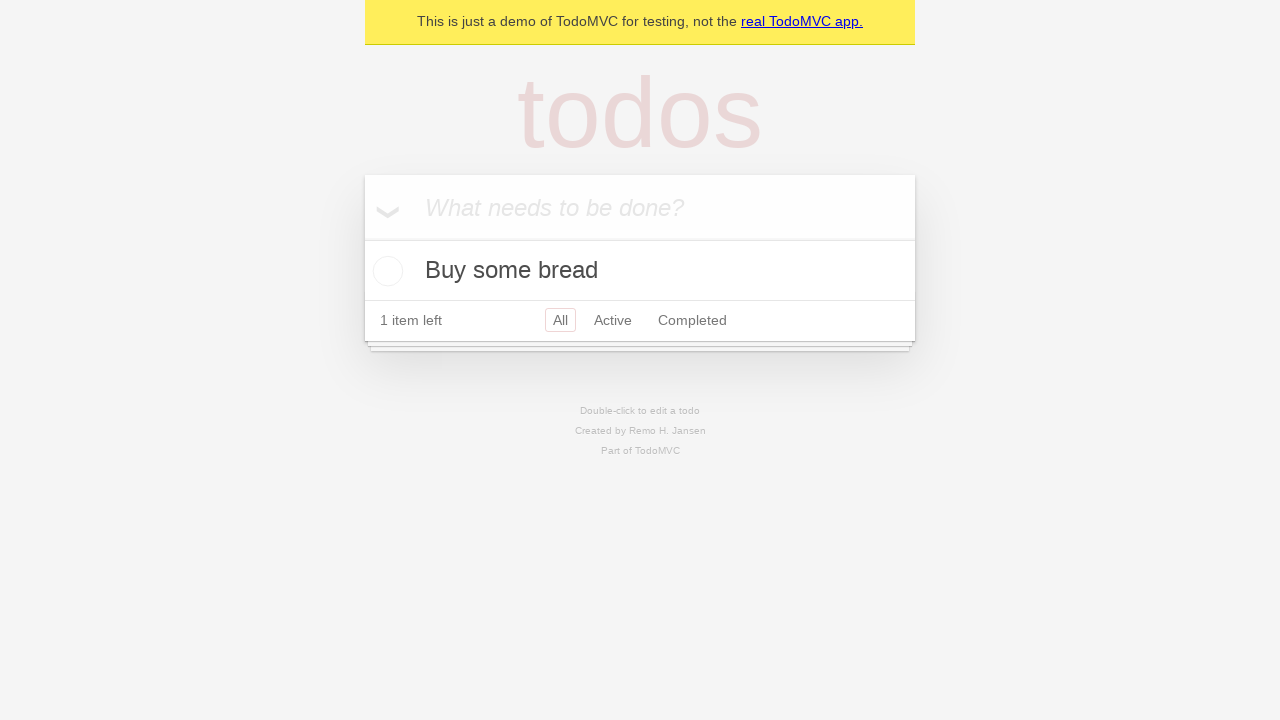

Retrieved todo item text from the list
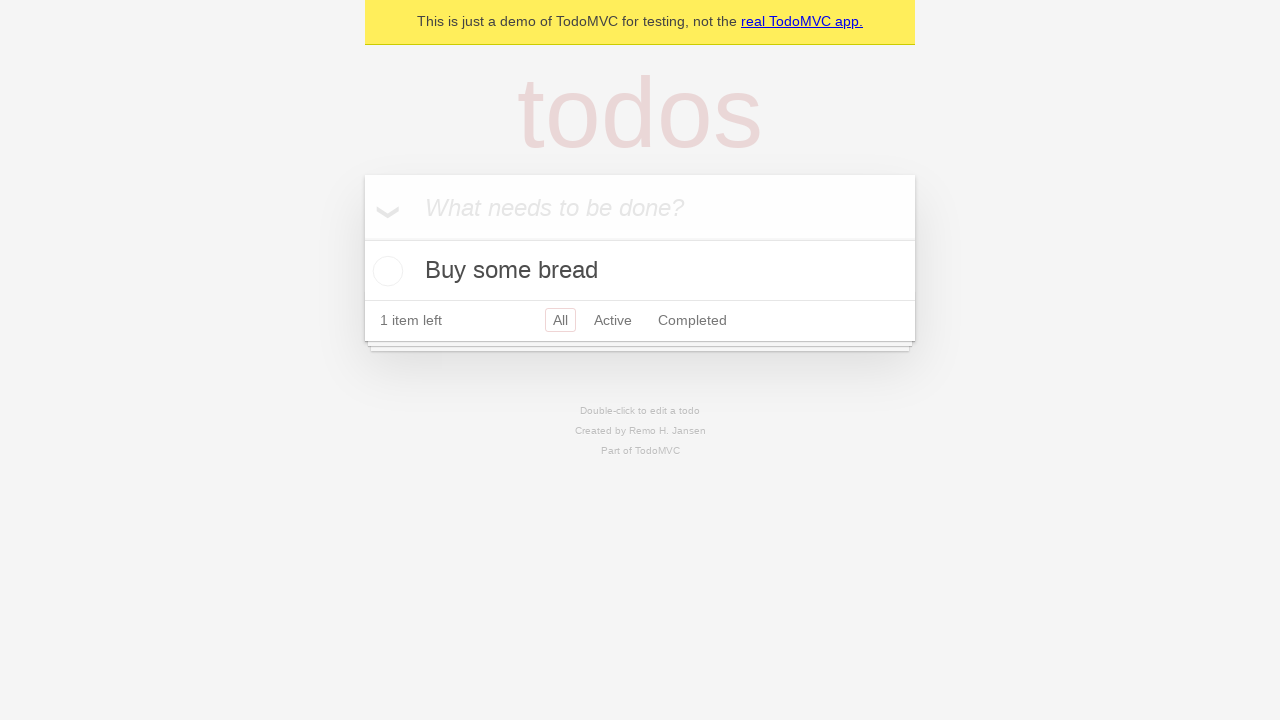

Verified todo item text matches 'Buy some bread'
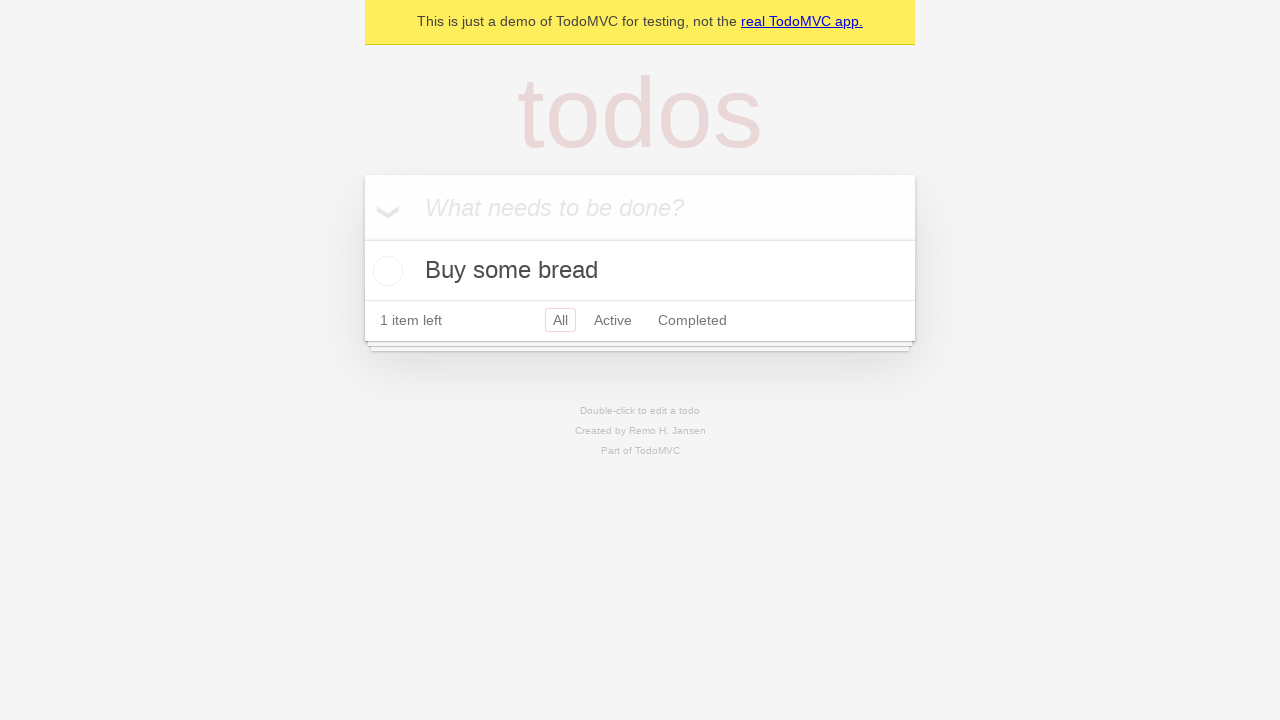

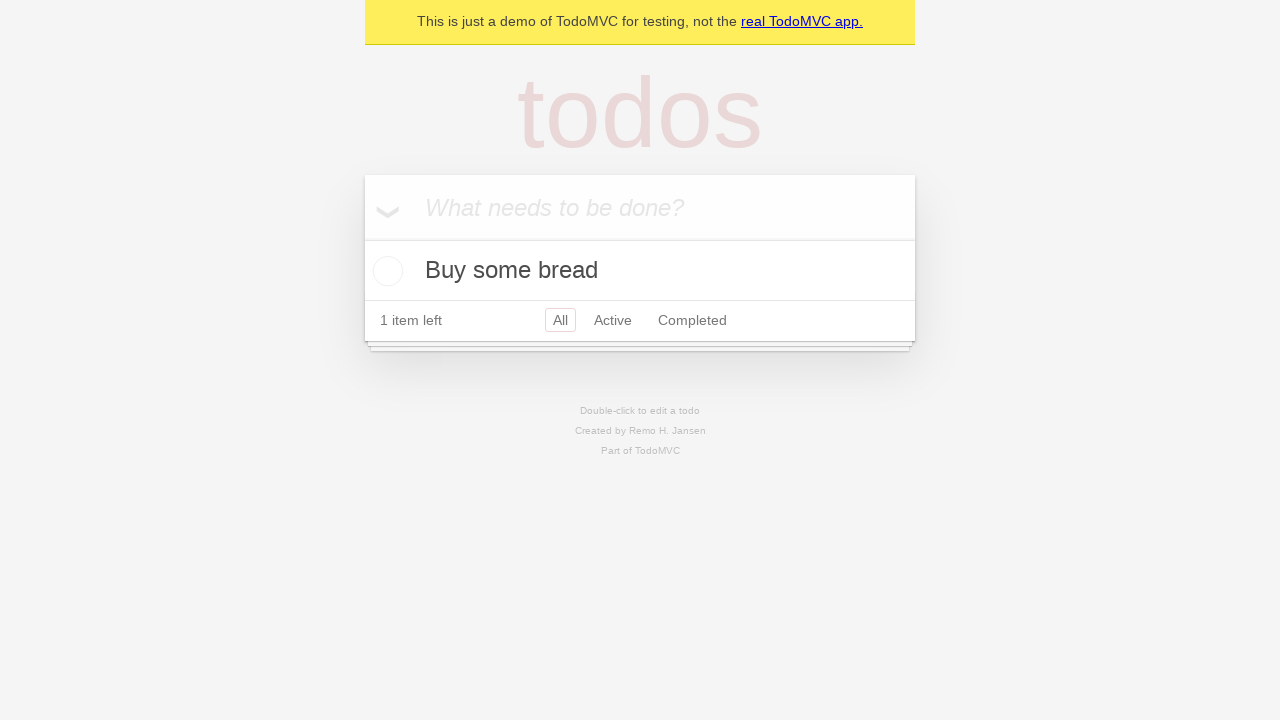